Tests hover functionality by hovering over an avatar element and verifying that the hidden caption/figcaption becomes visible after the hover action.

Starting URL: http://the-internet.herokuapp.com/hovers

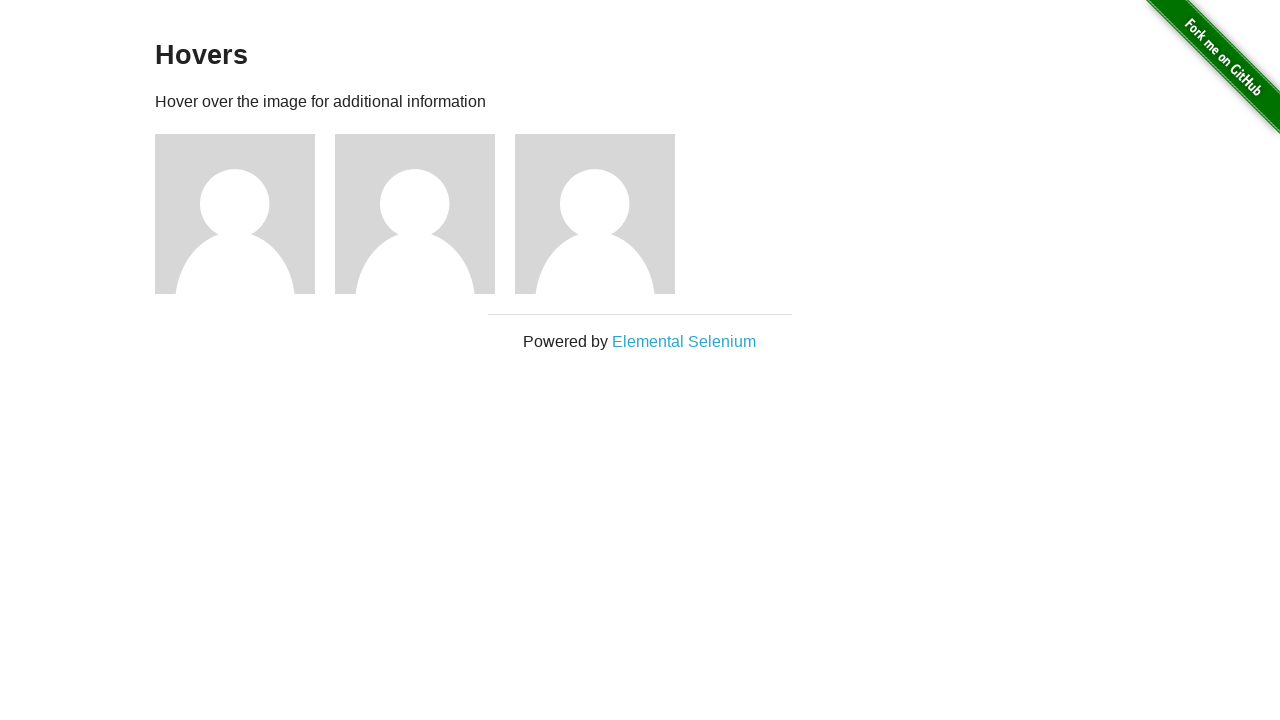

Navigated to hovers page
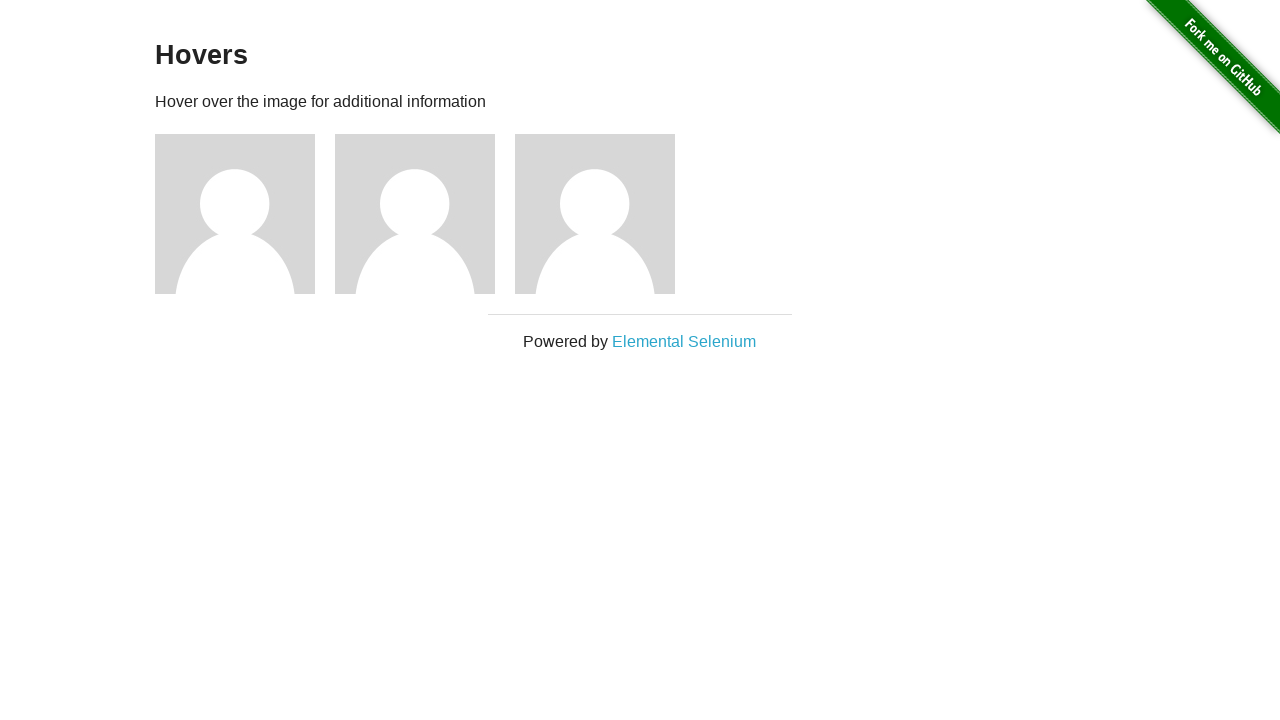

Located first avatar figure element
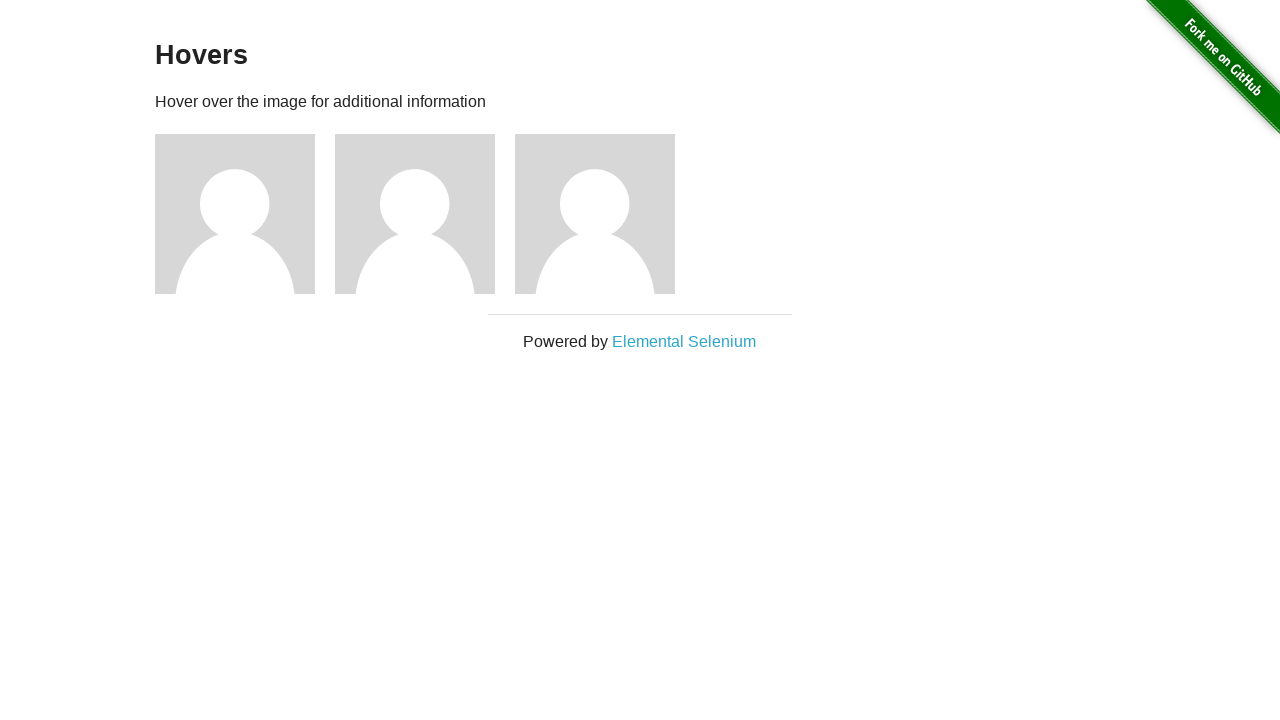

Hovered over avatar element at (245, 214) on .figure >> nth=0
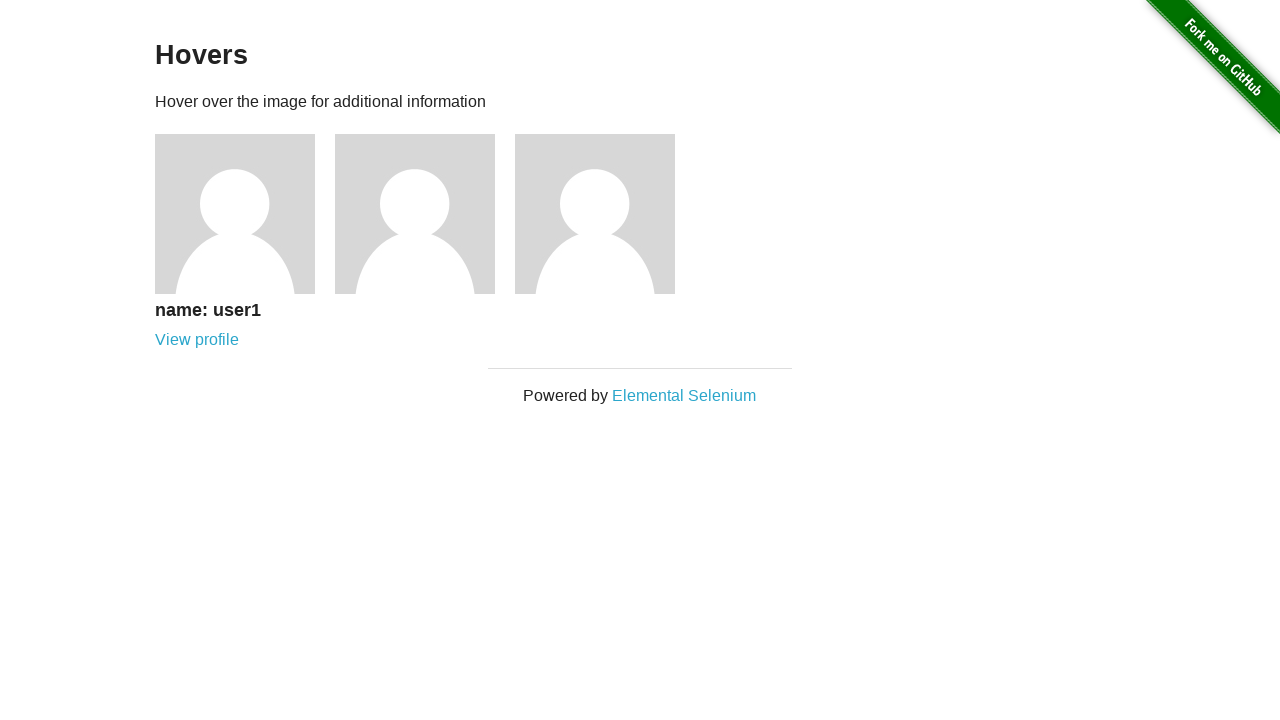

Figcaption element became visible after hover
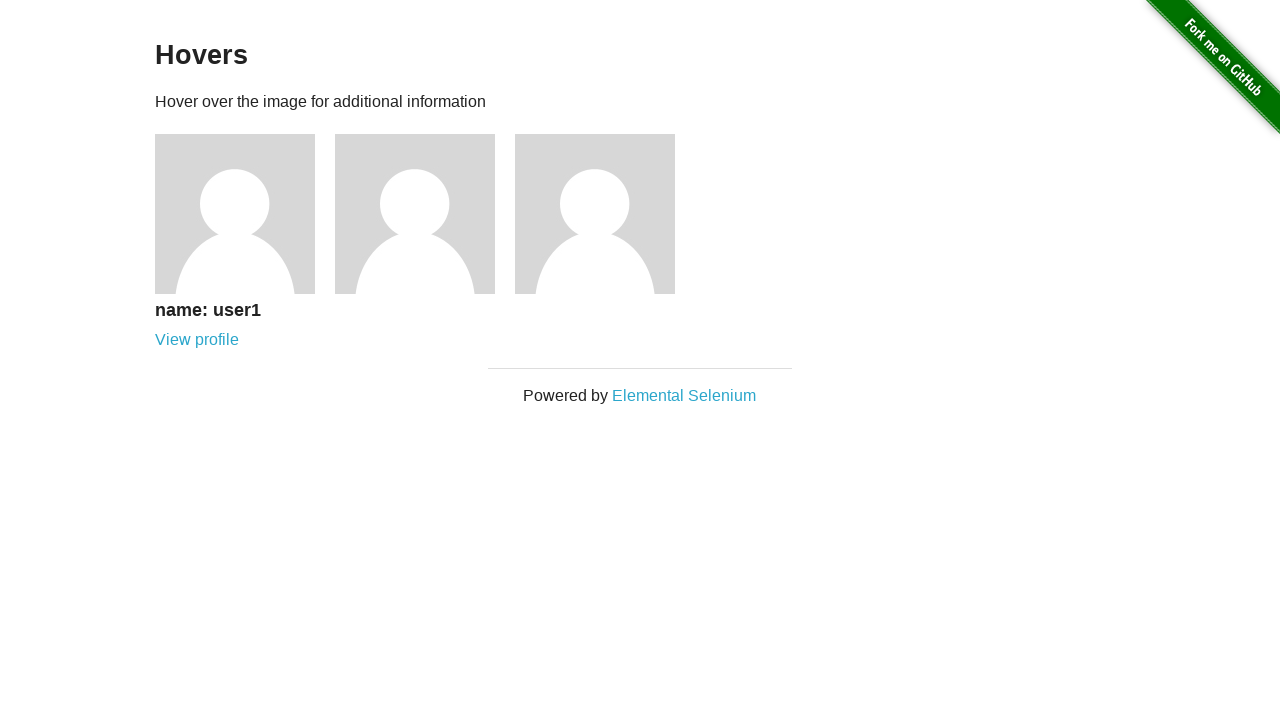

Verified figcaption is visible
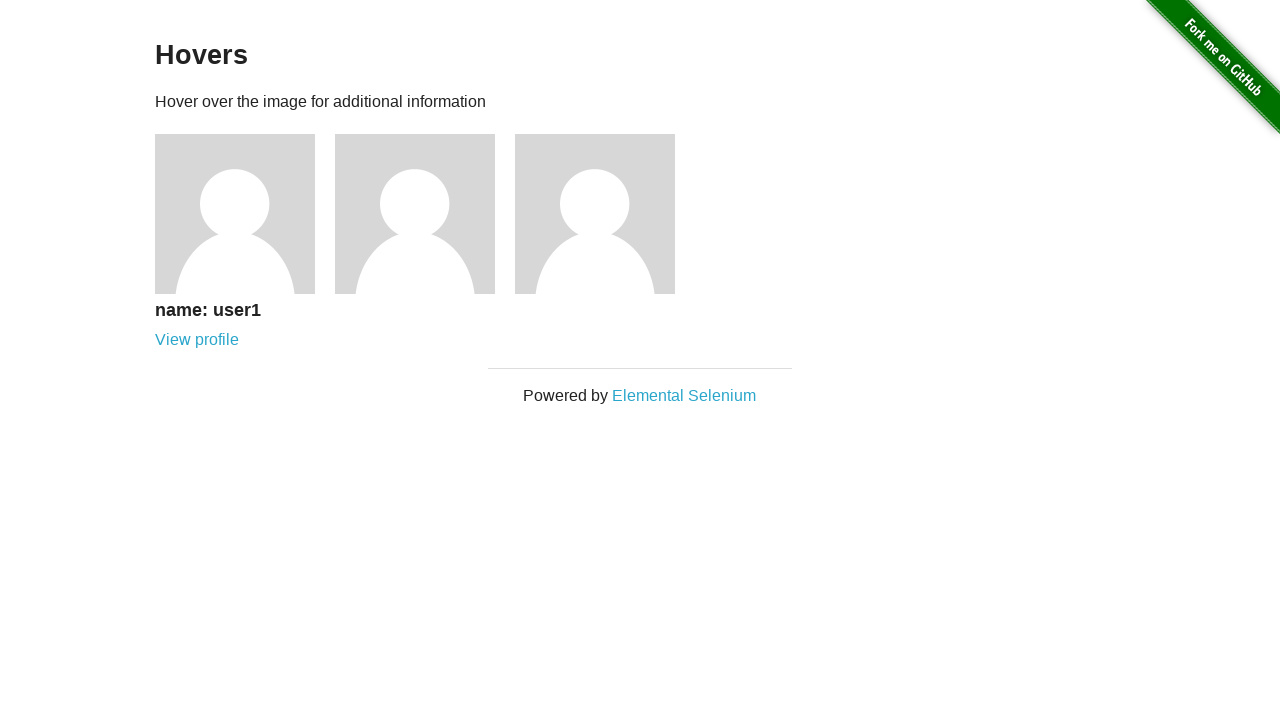

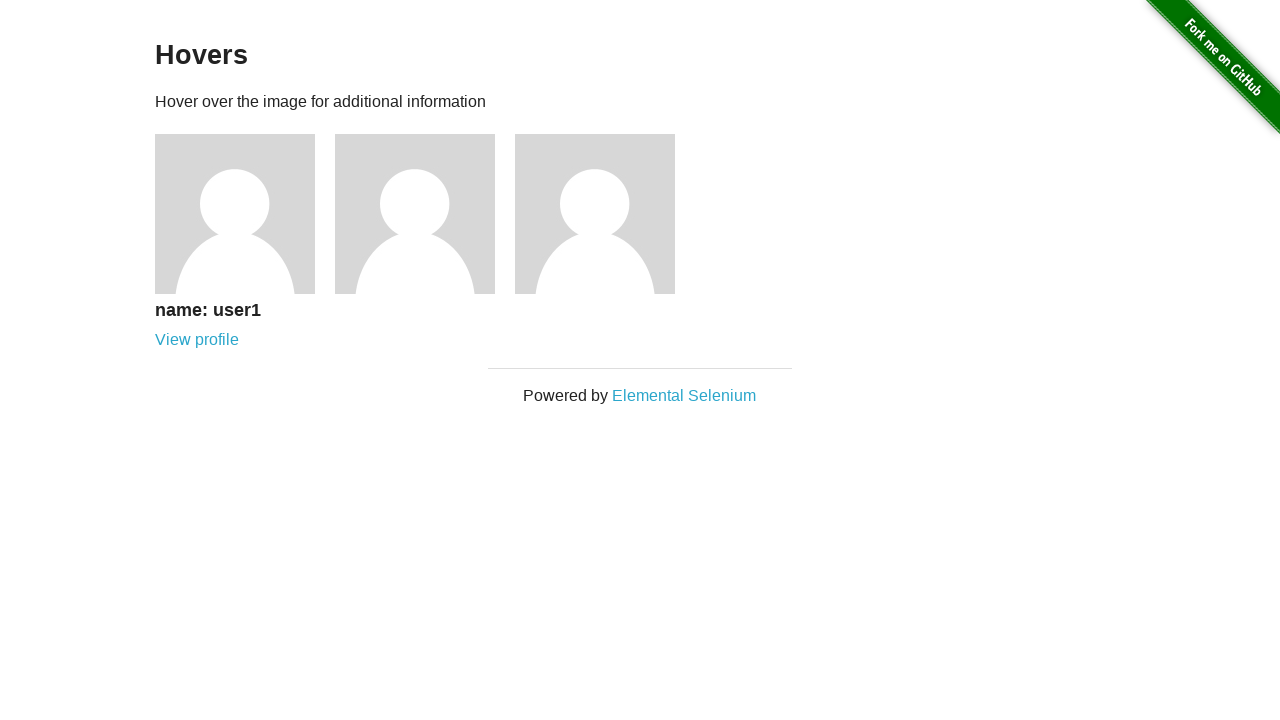